Tests scrolling functionality by scrolling to the footer element and verifying scroll position changes

Starting URL: https://webdriver.io/

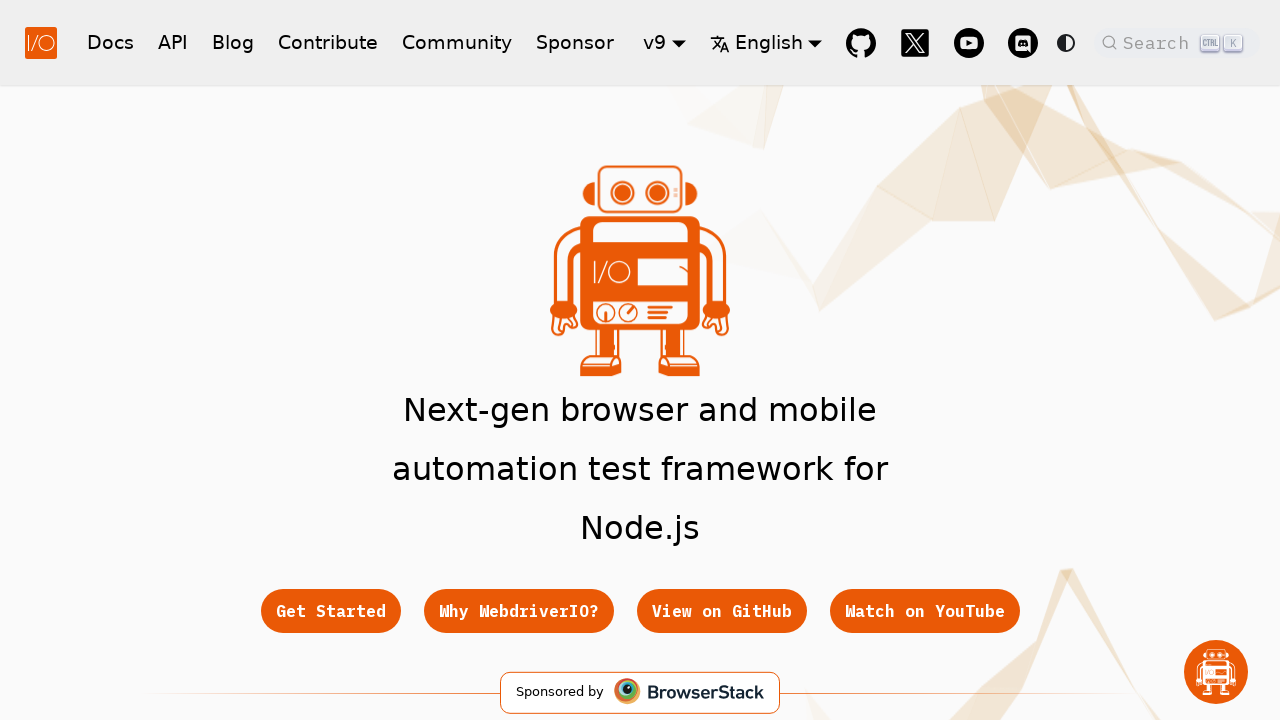

Retrieved initial scroll position at top of page
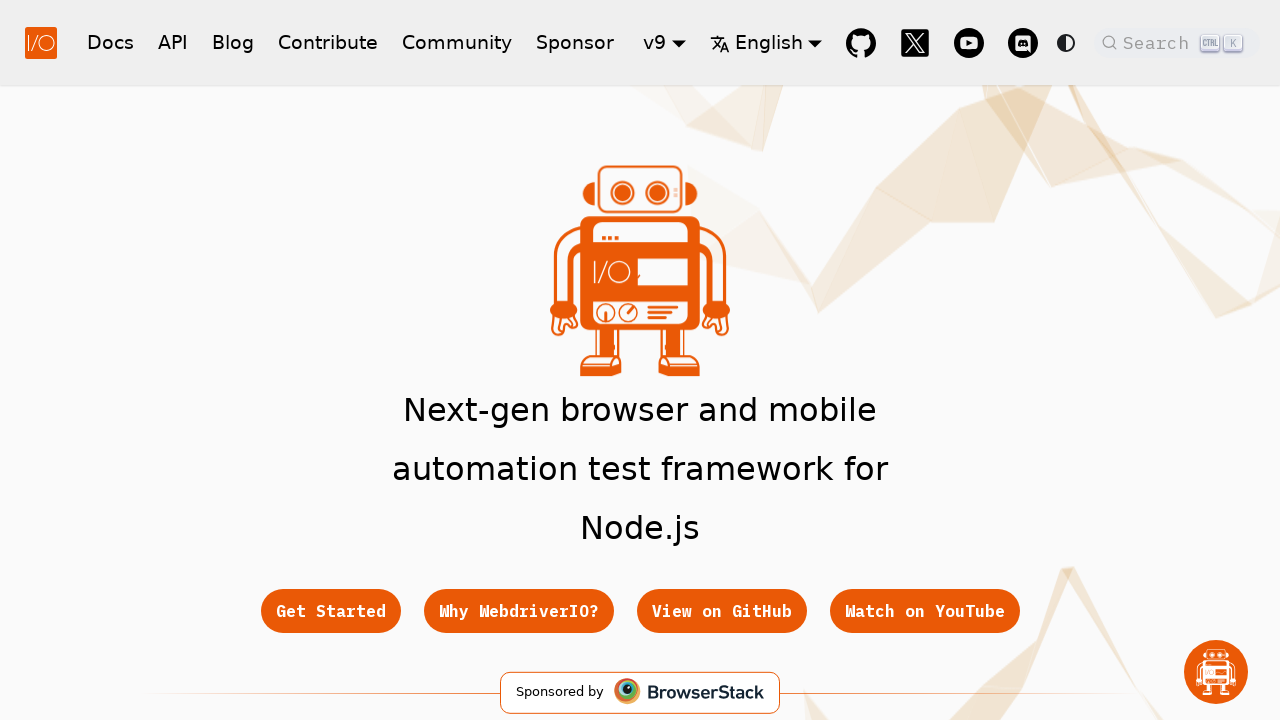

Scrolled footer element into view
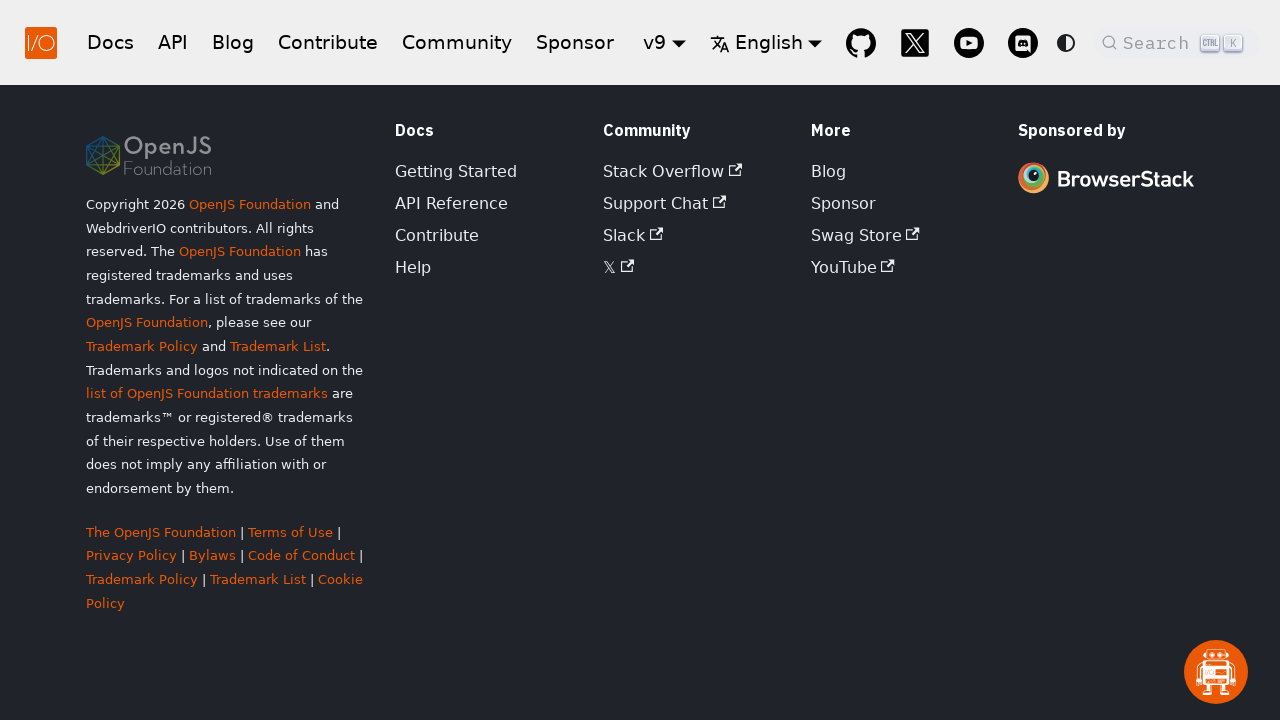

Waited 500ms for scroll animation to complete
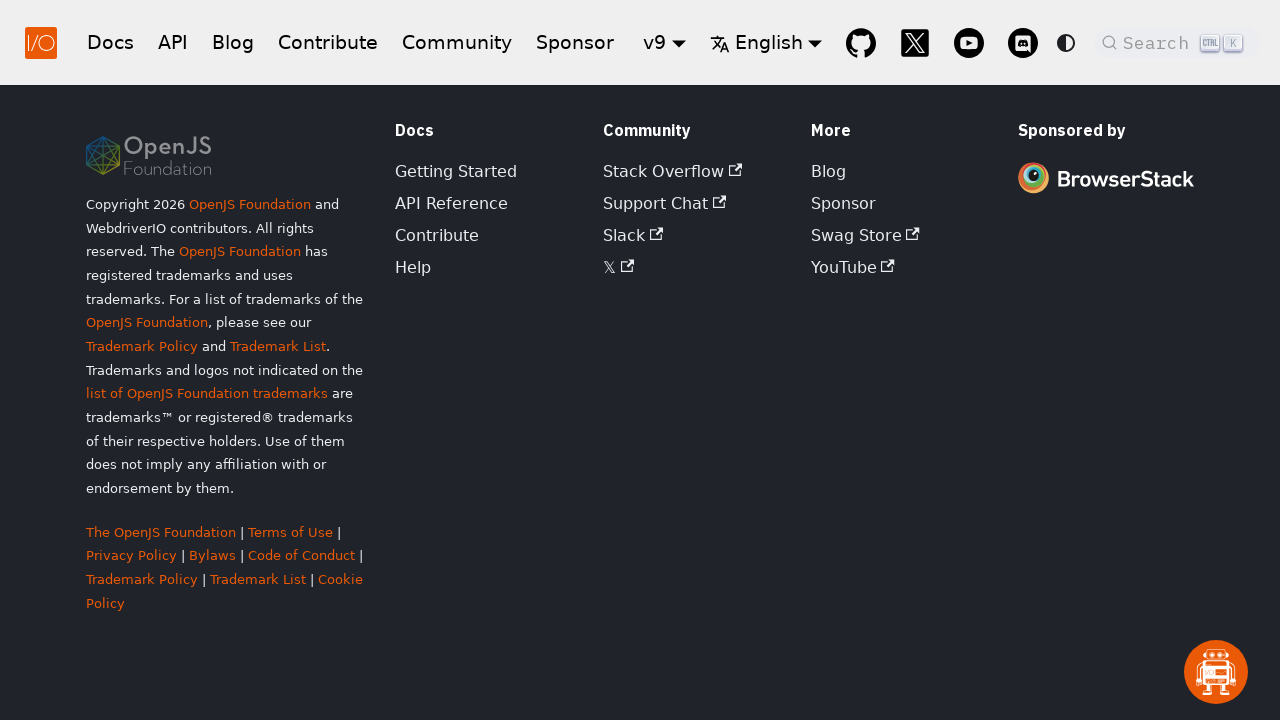

Retrieved current scroll position to verify page scrolled down
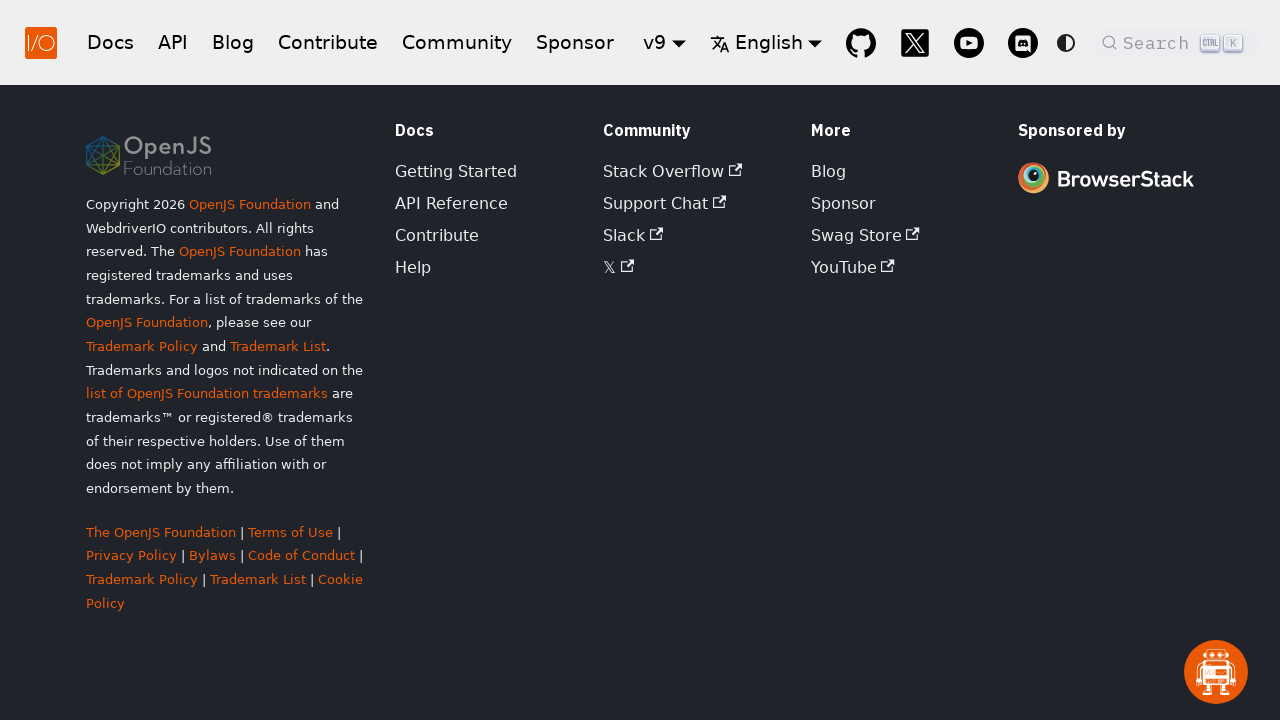

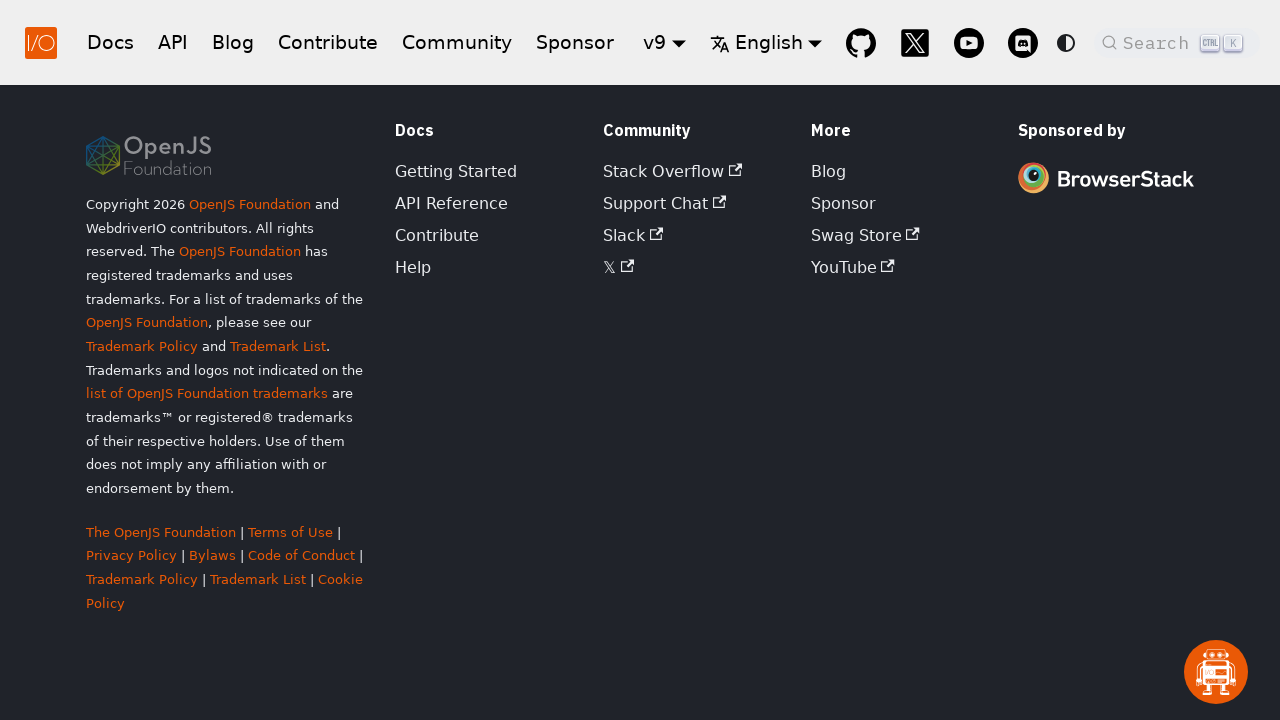